Navigates to the world clock page and verifies that the time zone table is displayed with data

Starting URL: https://www.timeanddate.com/worldclock/

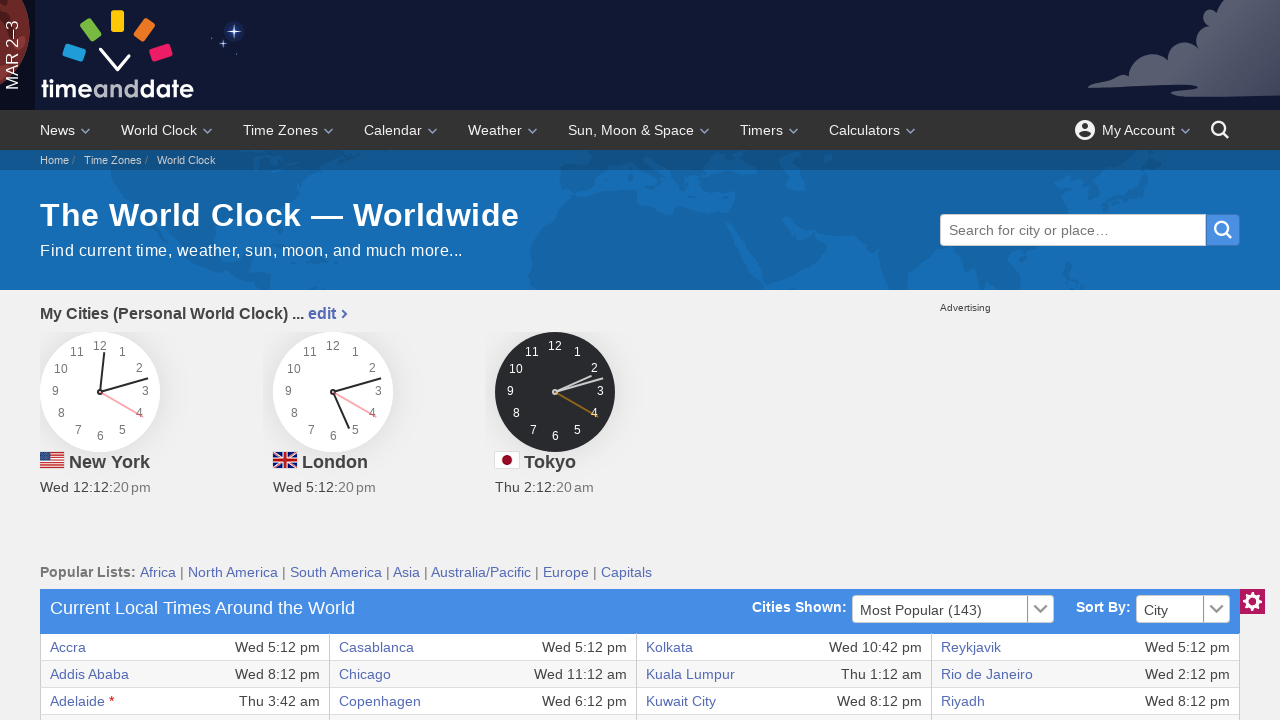

World clock table loaded successfully
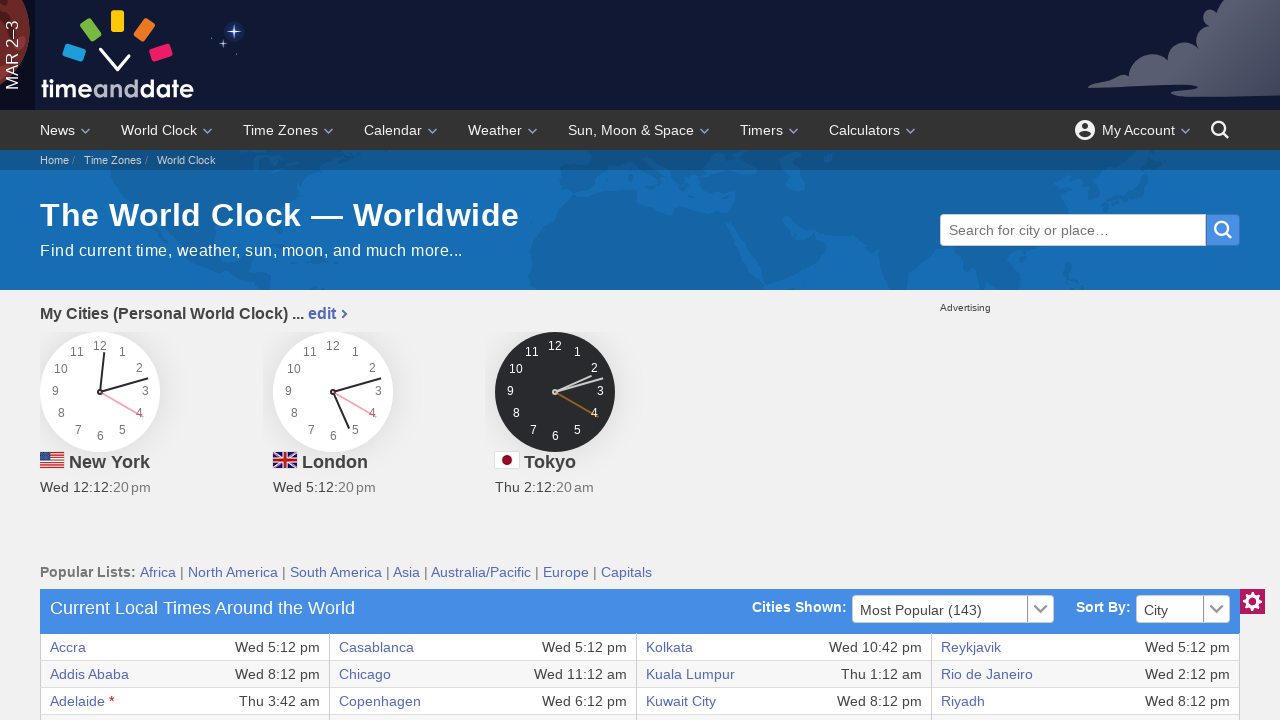

Verified table cell at row 1, column 1 is loaded
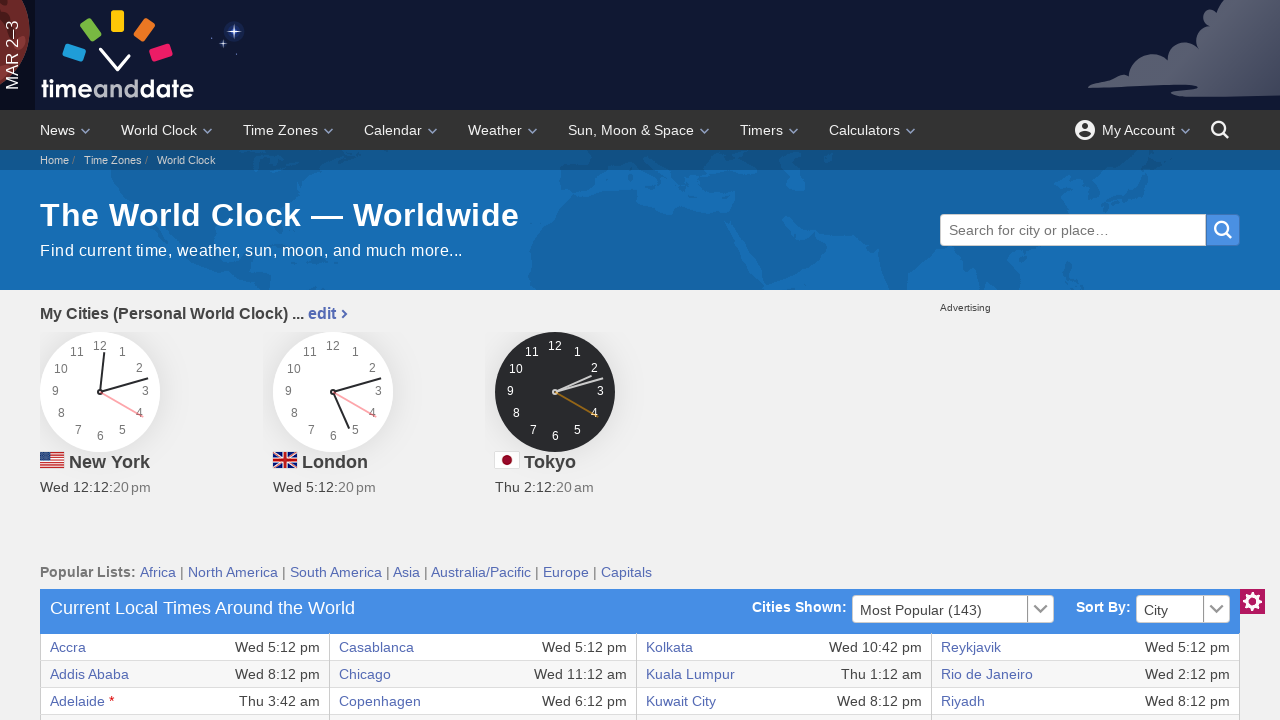

Verified table cell at row 1, column 2 is loaded
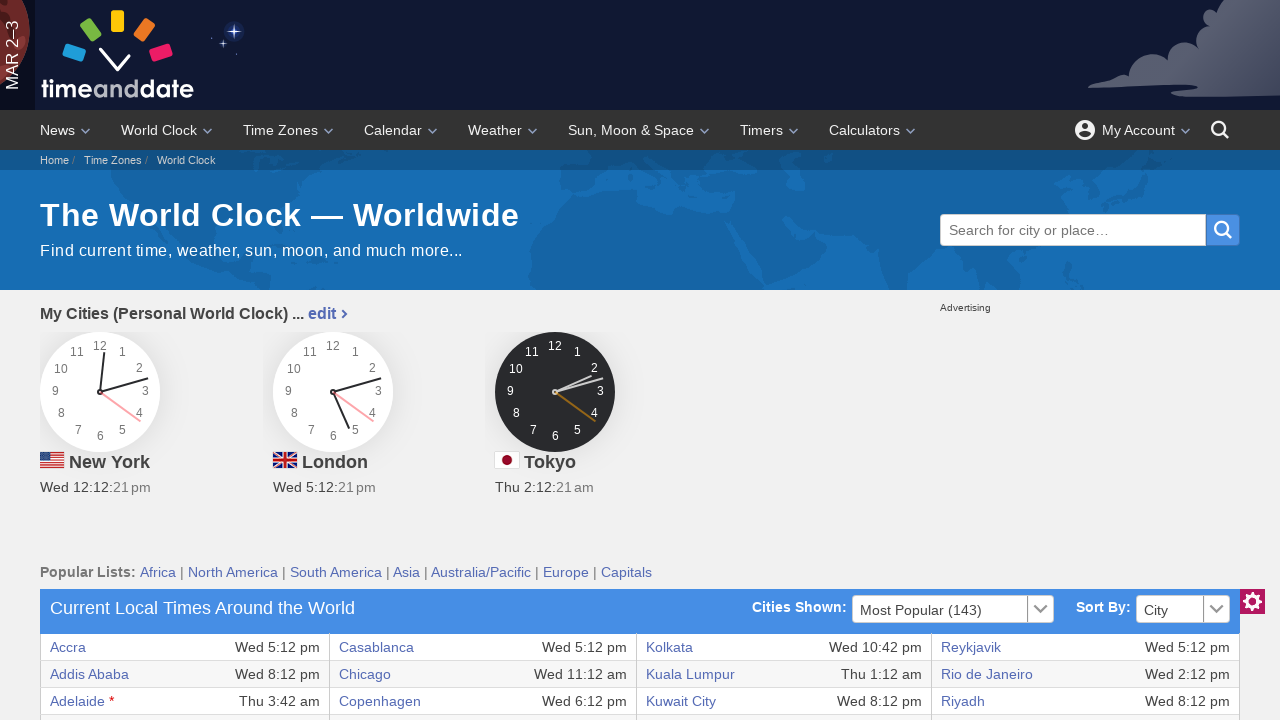

Verified table cell at row 1, column 3 is loaded
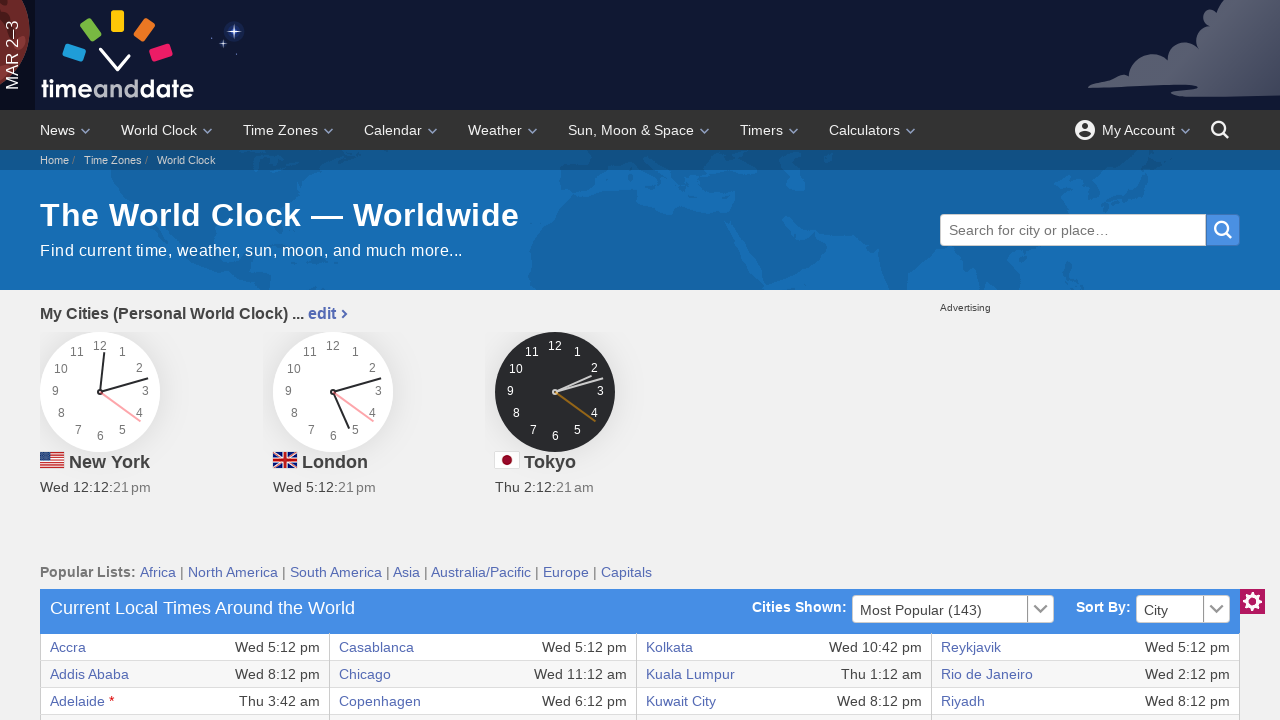

Verified table cell at row 2, column 1 is loaded
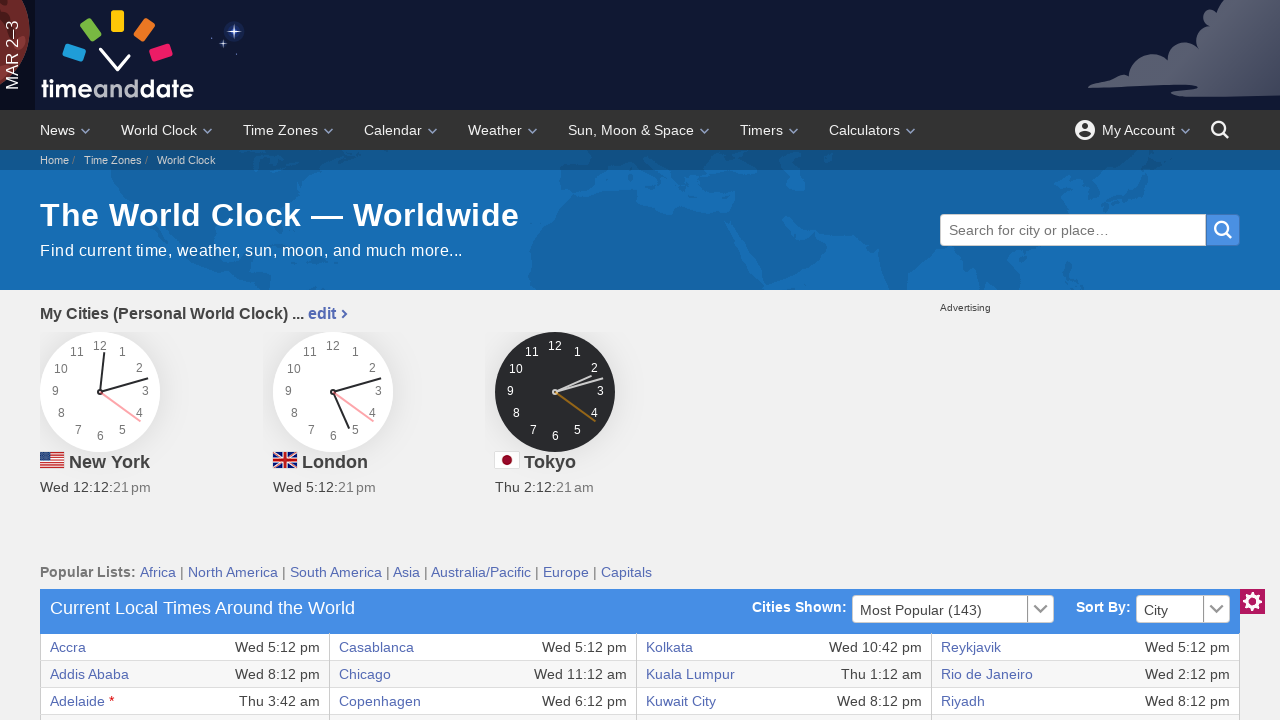

Verified table cell at row 2, column 2 is loaded
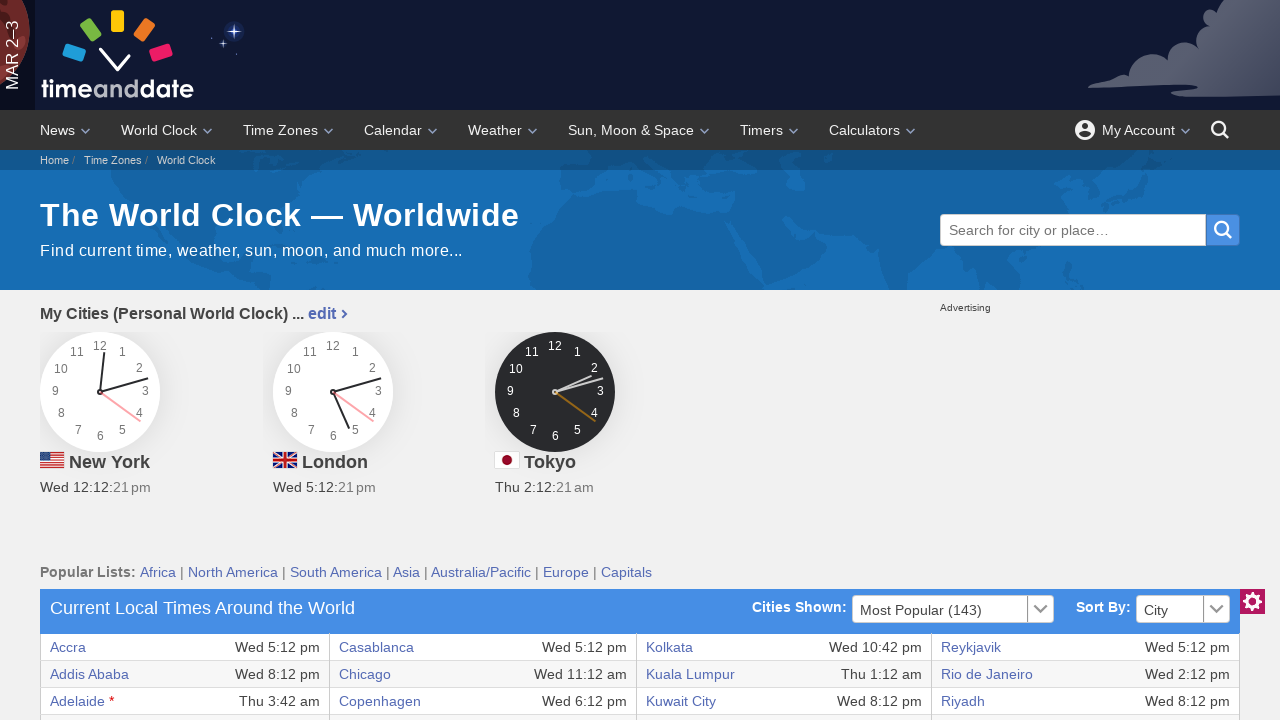

Verified table cell at row 2, column 3 is loaded
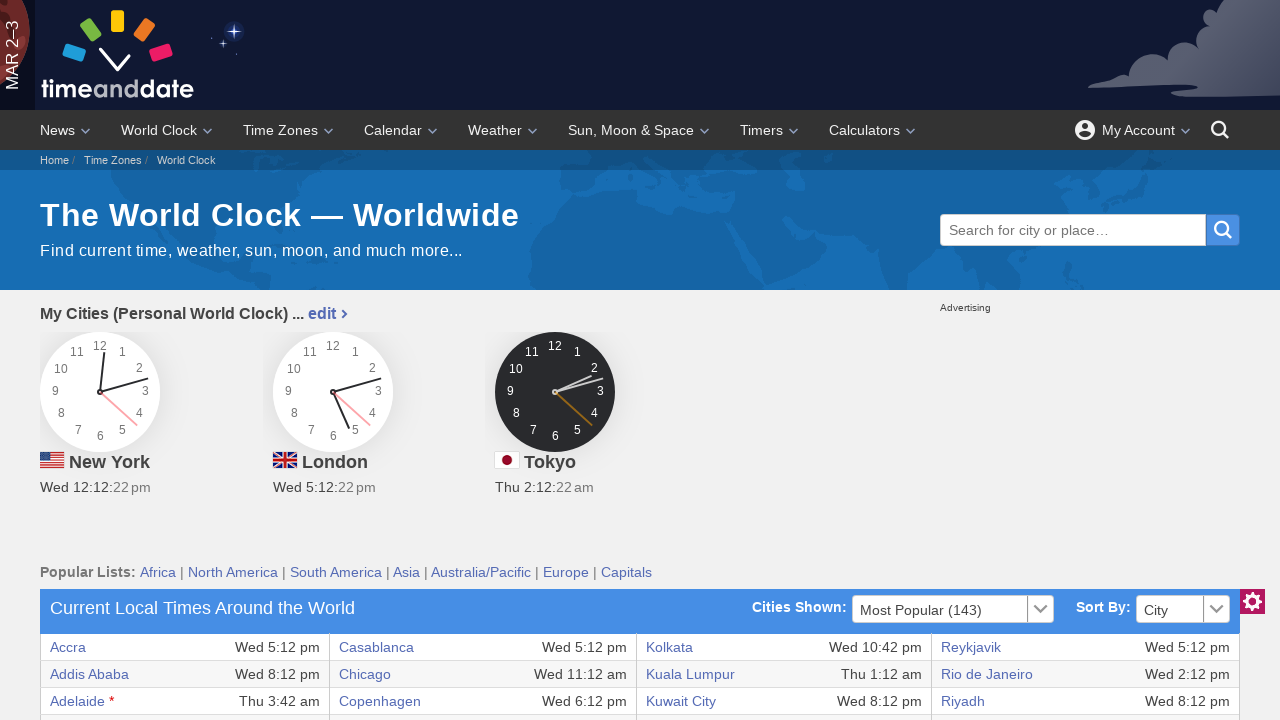

Verified table cell at row 3, column 1 is loaded
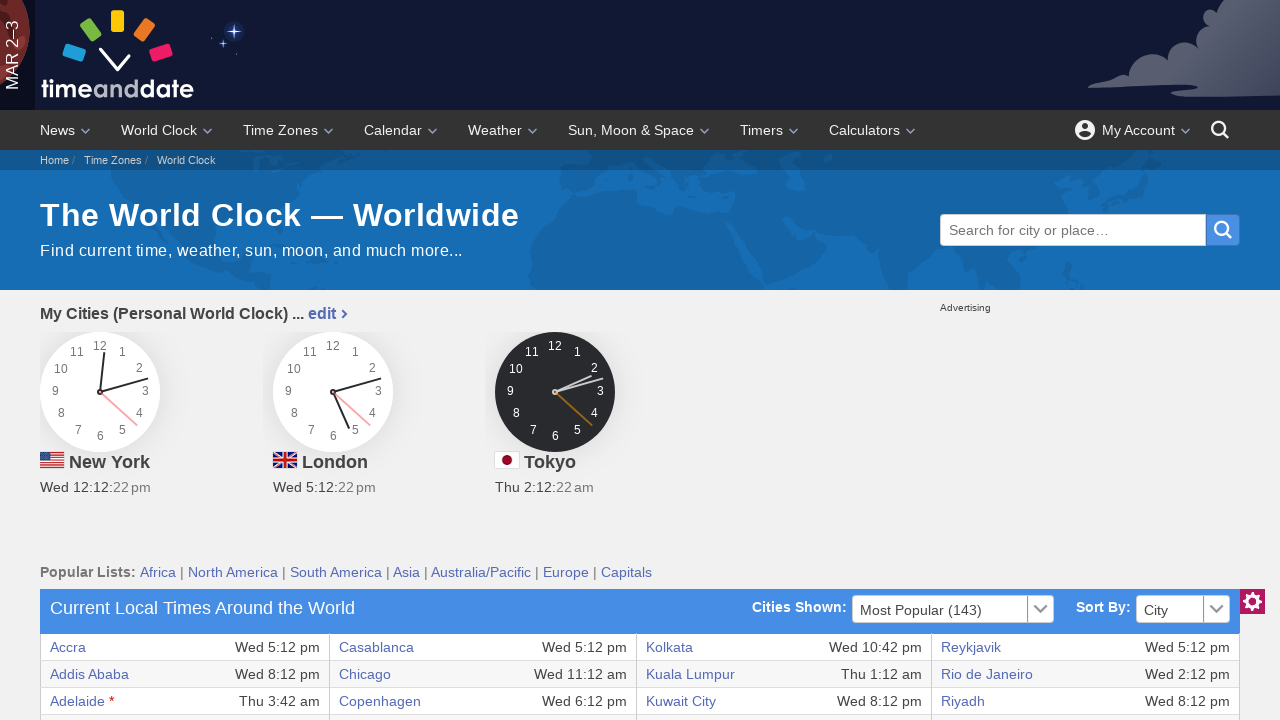

Verified table cell at row 3, column 2 is loaded
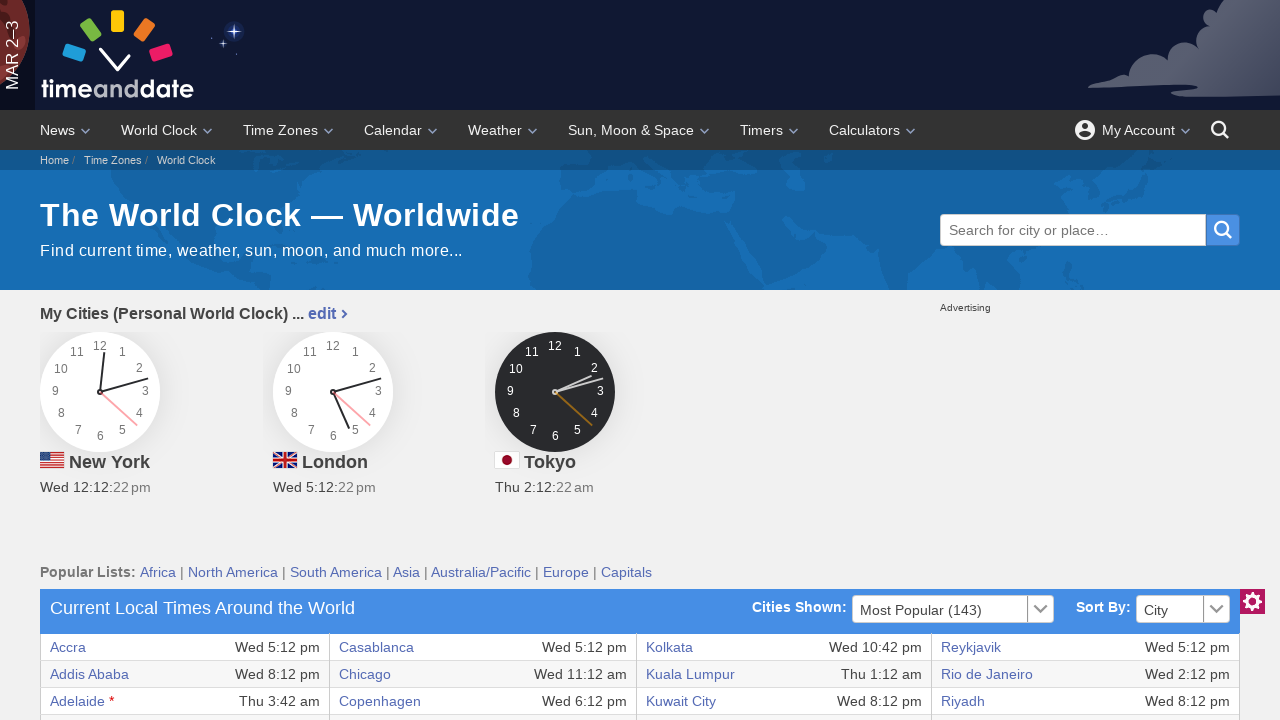

Verified table cell at row 3, column 3 is loaded
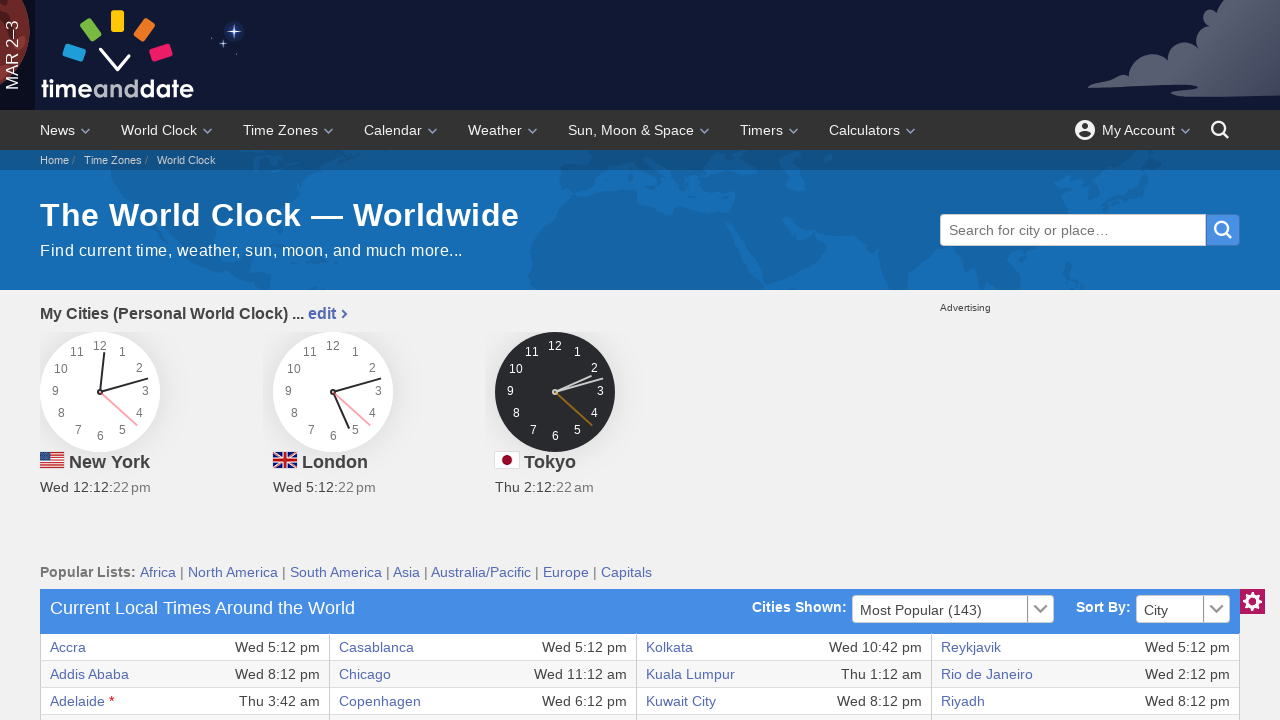

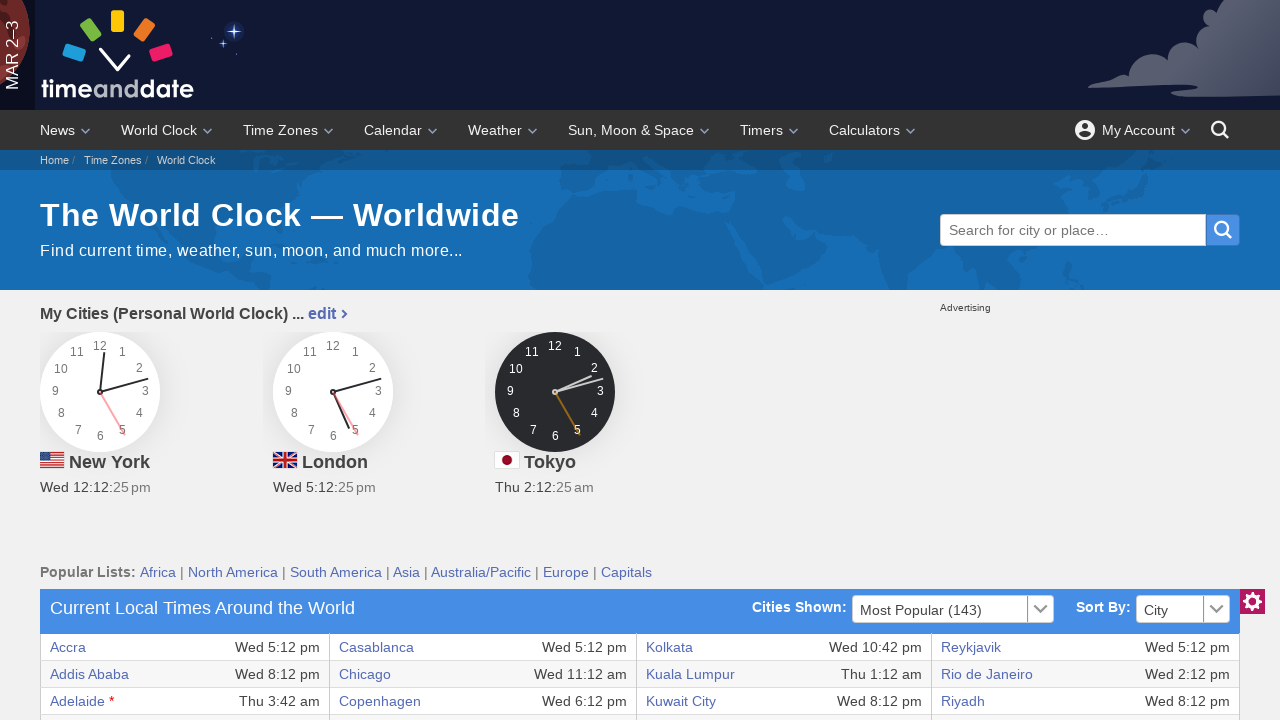